Tests autosuggestive dropdown functionality by typing a partial value, waiting for suggestions to appear, and selecting a matching option from the dropdown list.

Starting URL: https://rahulshettyacademy.com/dropdownsPractise/

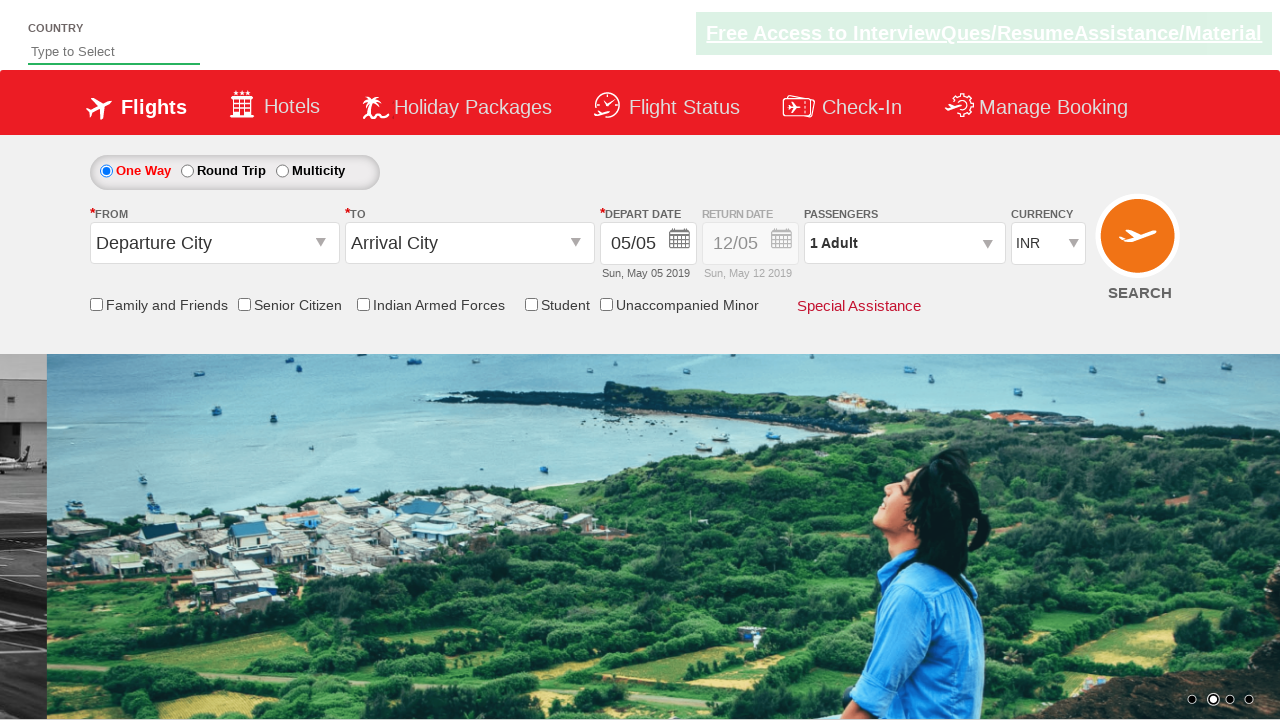

Filled autosuggest field with 'ind' to trigger suggestions on #autosuggest
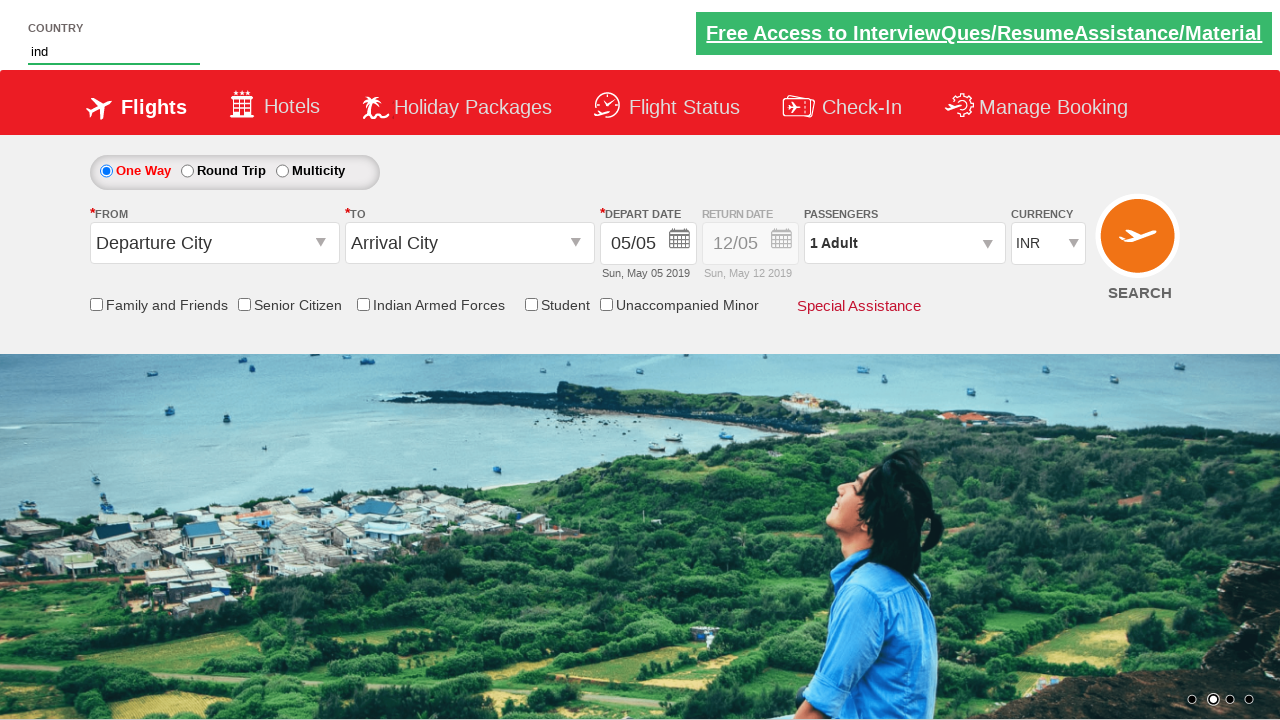

Waited for suggestion items to appear in dropdown
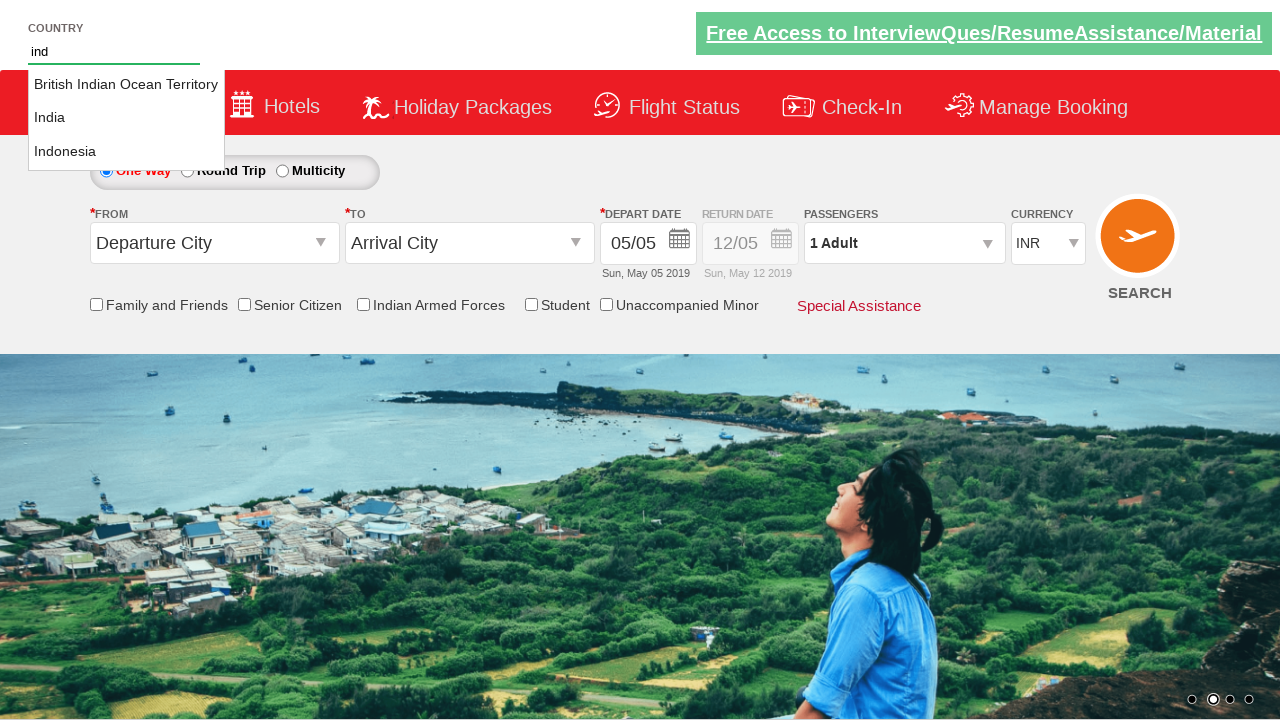

Retrieved all suggestion items from dropdown list
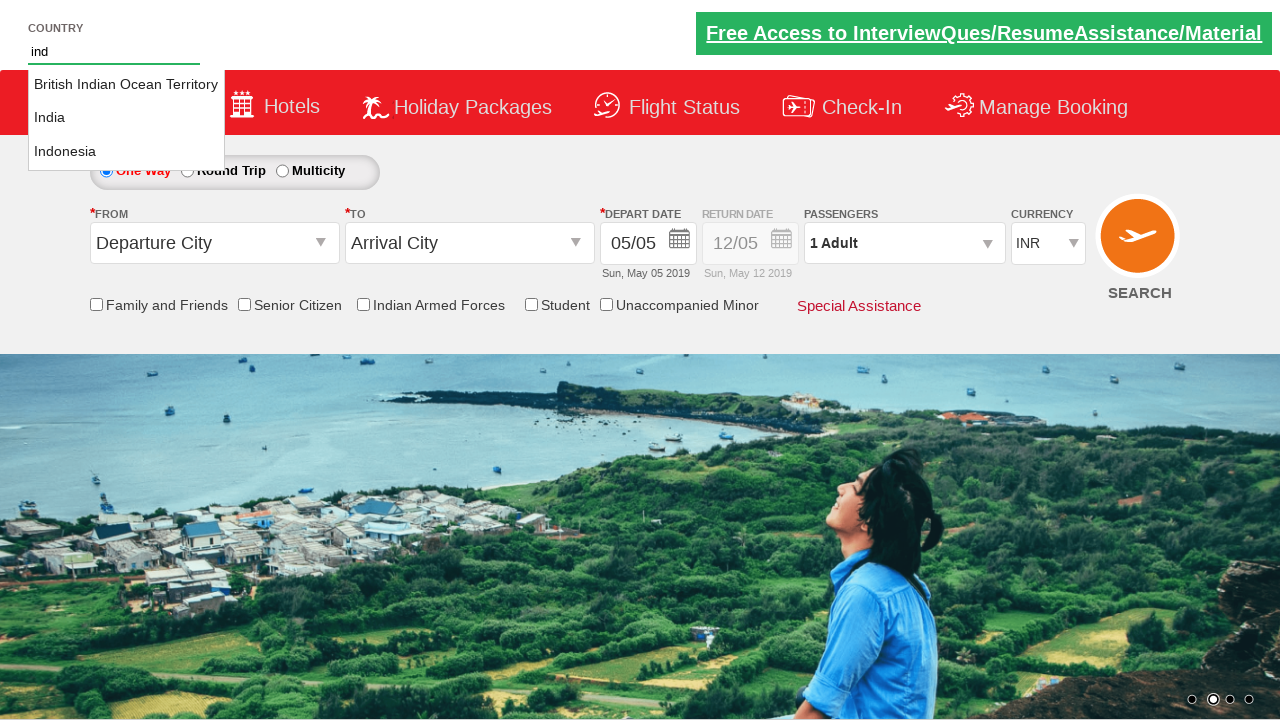

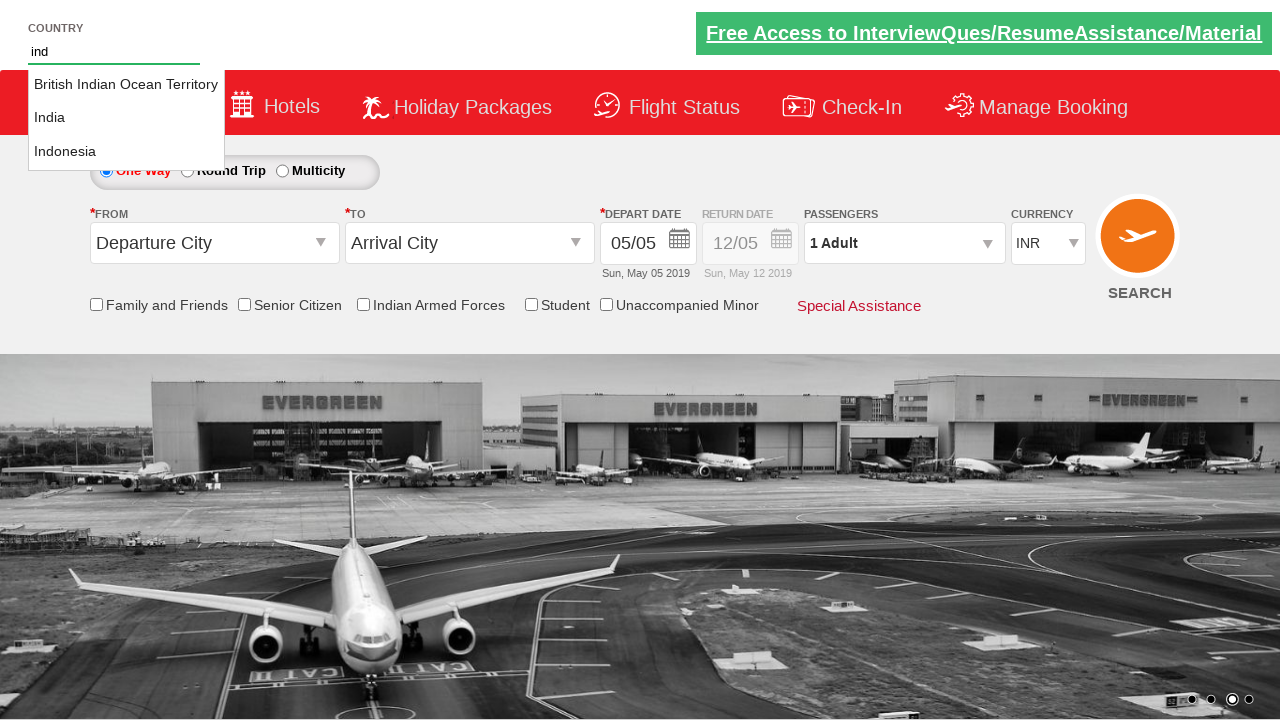